Tests window handling functionality on a demo site by clicking a button that opens a new tabbed window.

Starting URL: http://demo.automationtesting.in/Windows.html

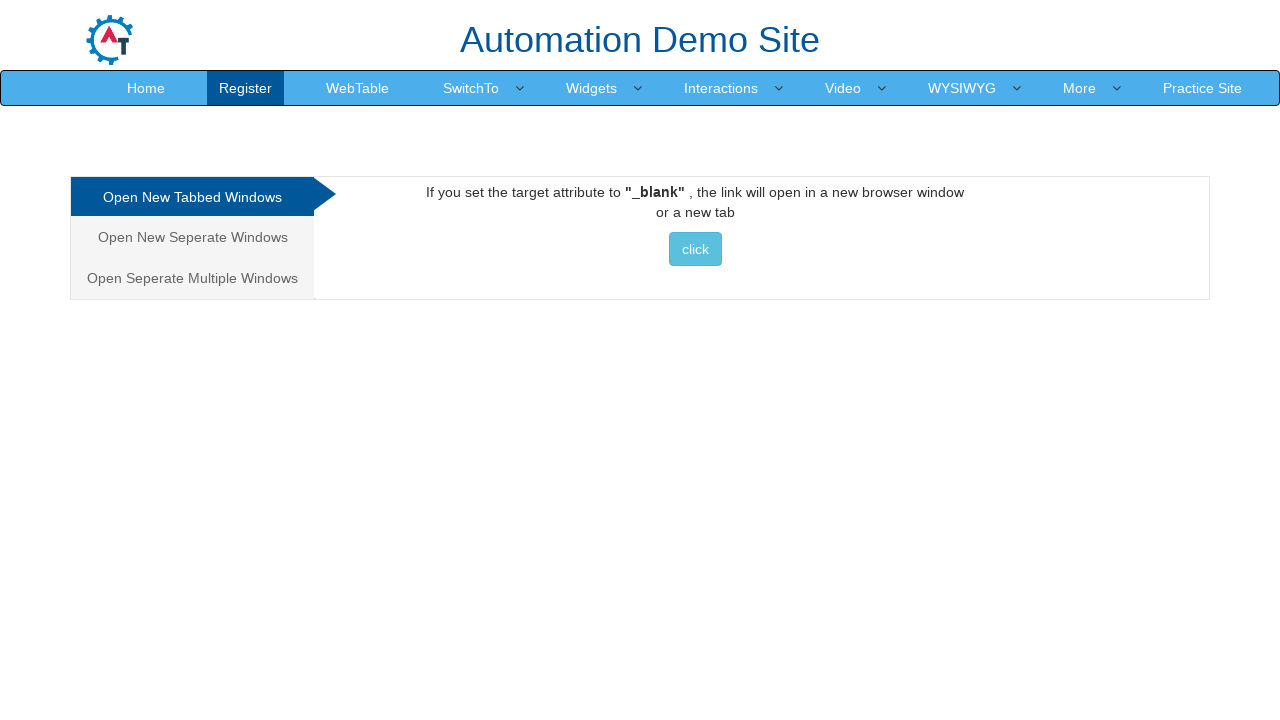

Clicked button to open new tabbed window at (695, 249) on xpath=//*[@id='Tabbed']/a/button
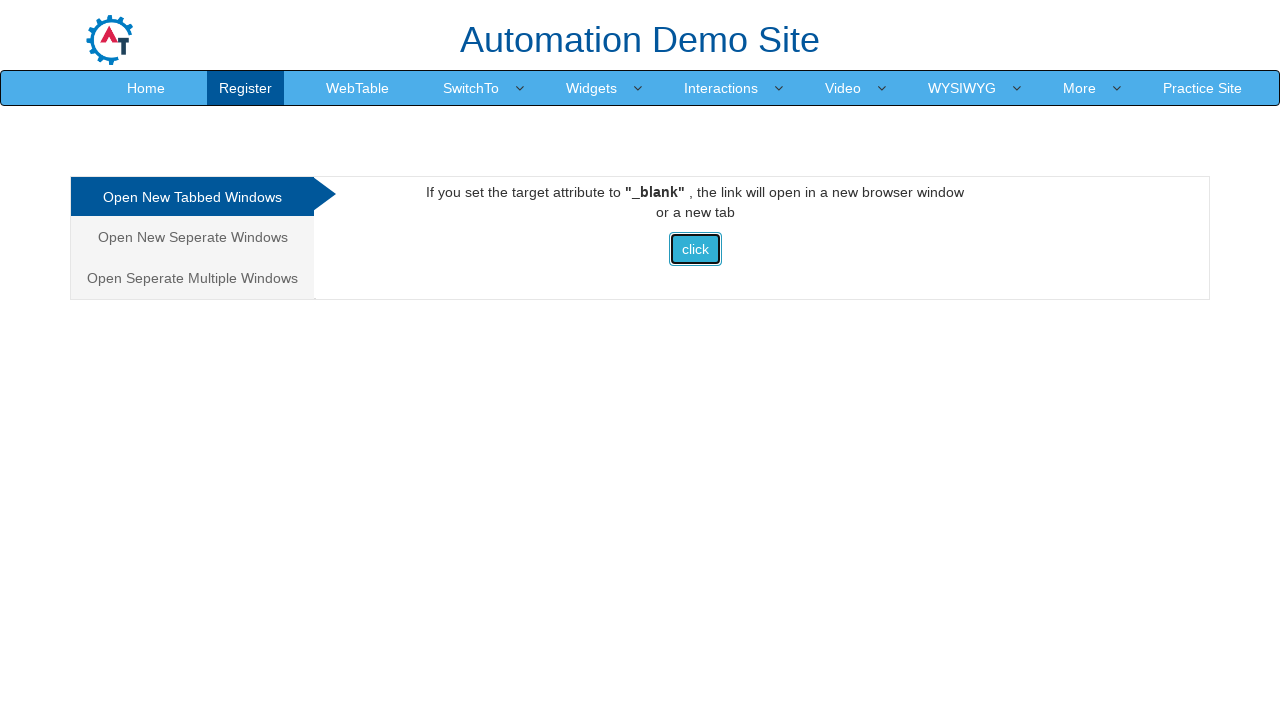

Waited 2 seconds for new window to open
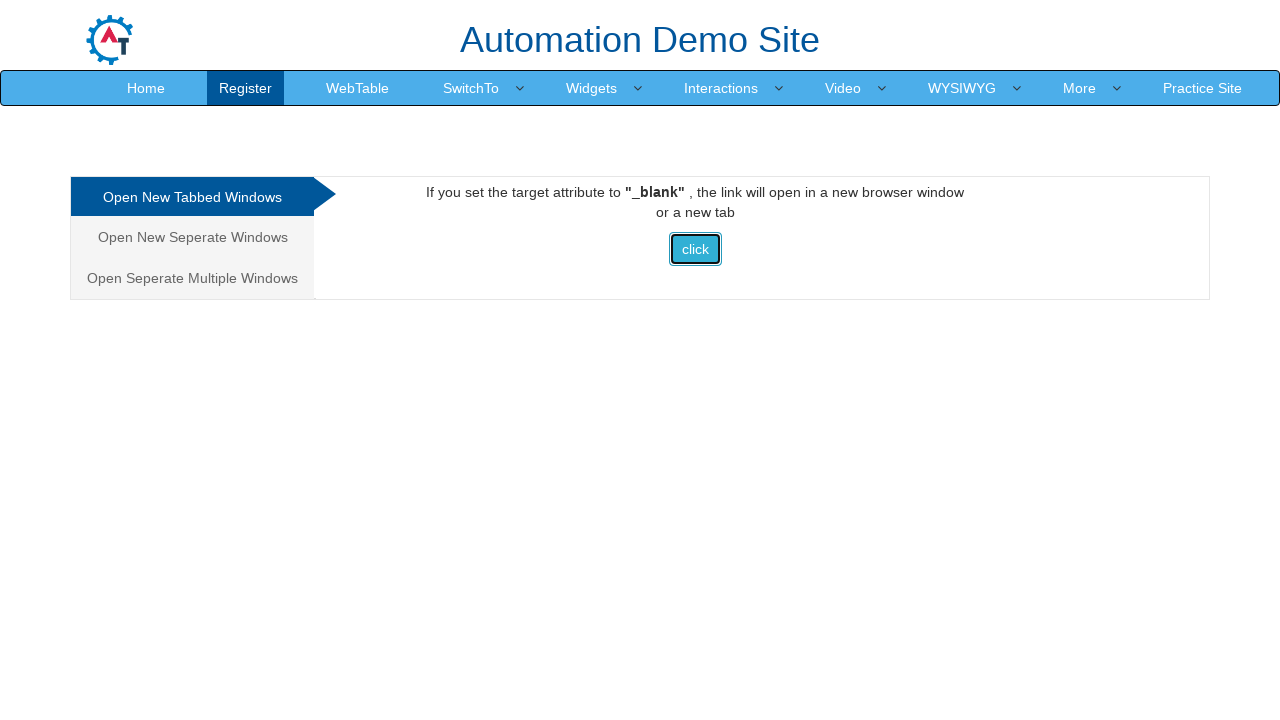

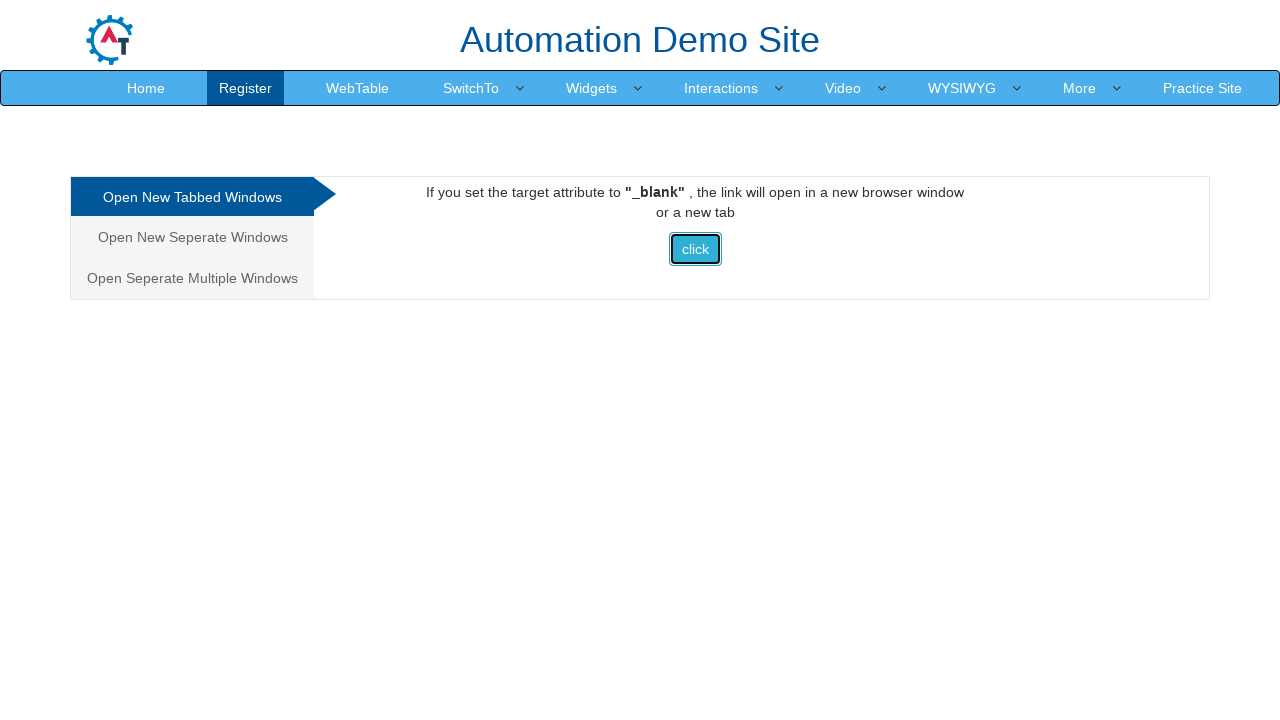